Tests the AngularJS API documentation page by finding the search input using CSS selector and typing a search query

Starting URL: https://docs.angularjs.org/api

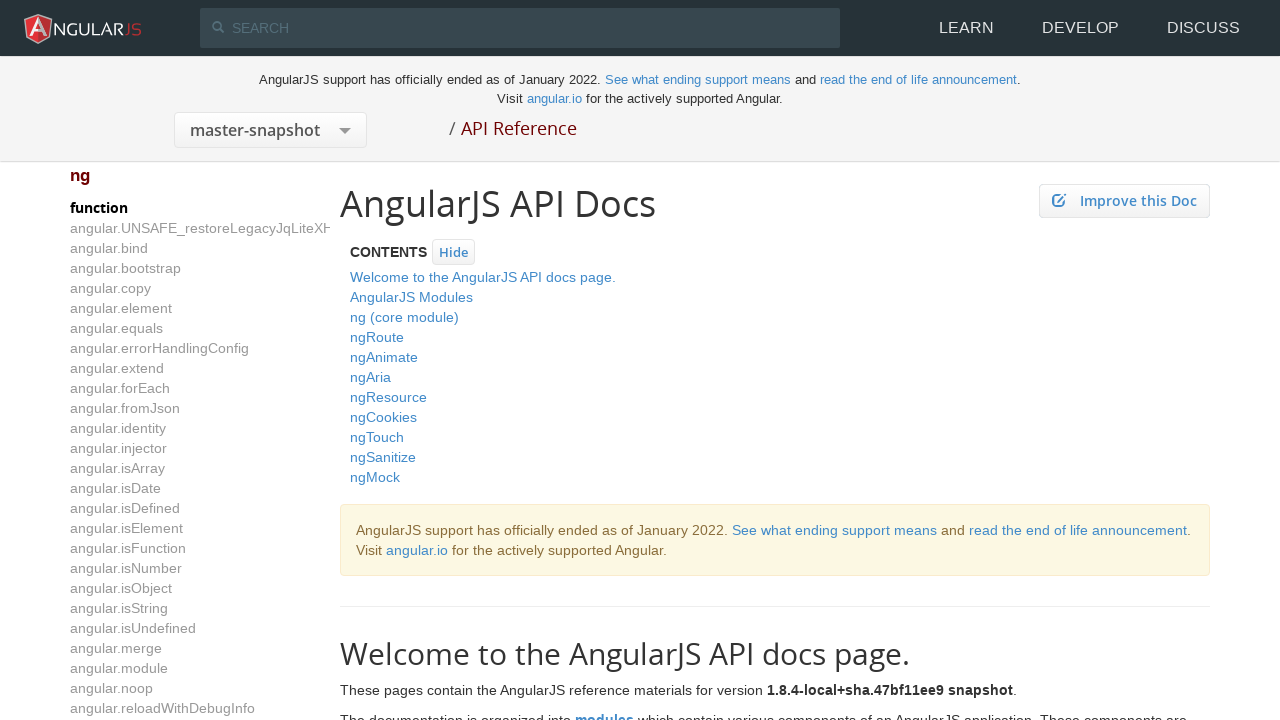

Waited for AngularJS docsApp to load
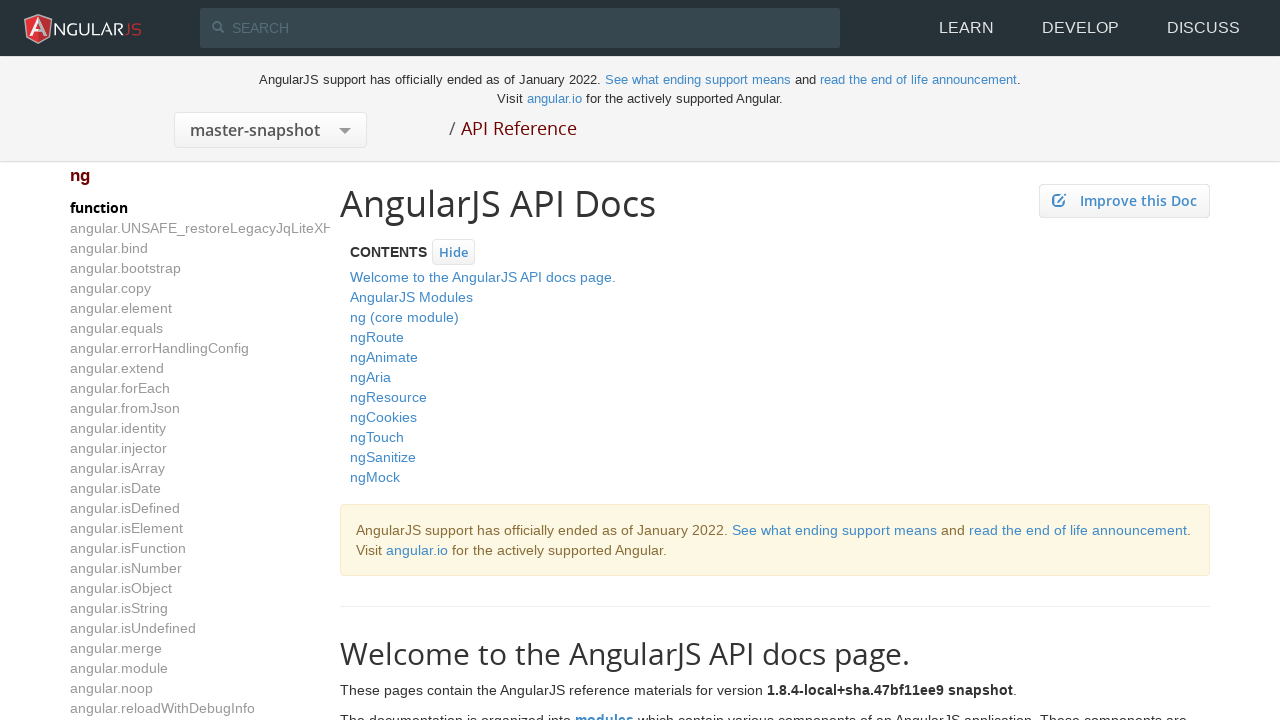

Located search input field with ng-change='search(q)'
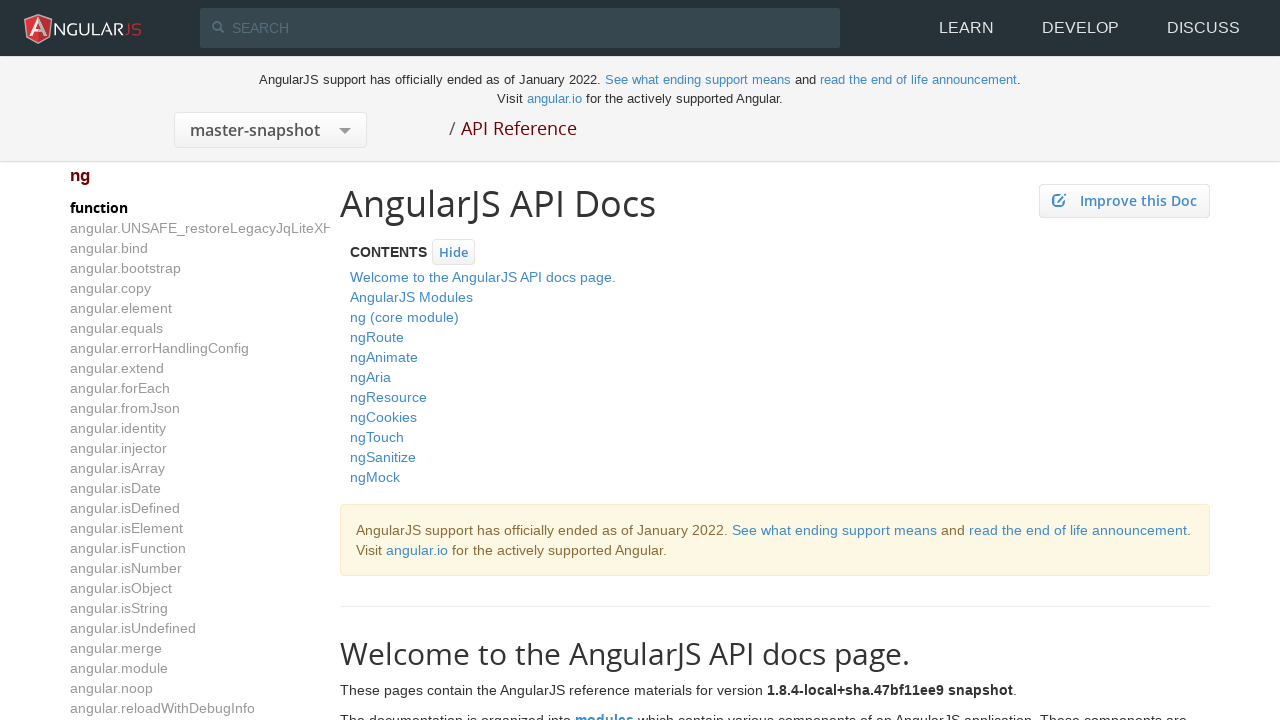

Cleared search input field on [ng-change='search(q)']
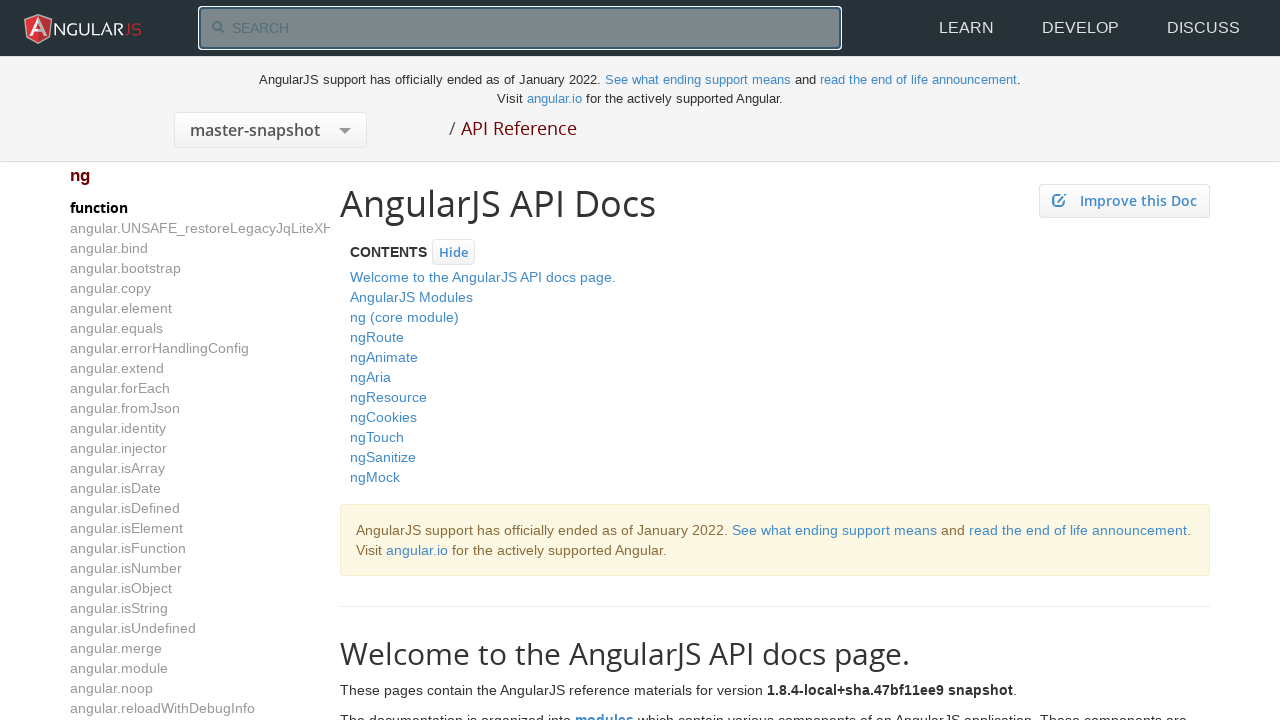

Typed 'Hello Wrapper Driver' into search field on [ng-change='search(q)']
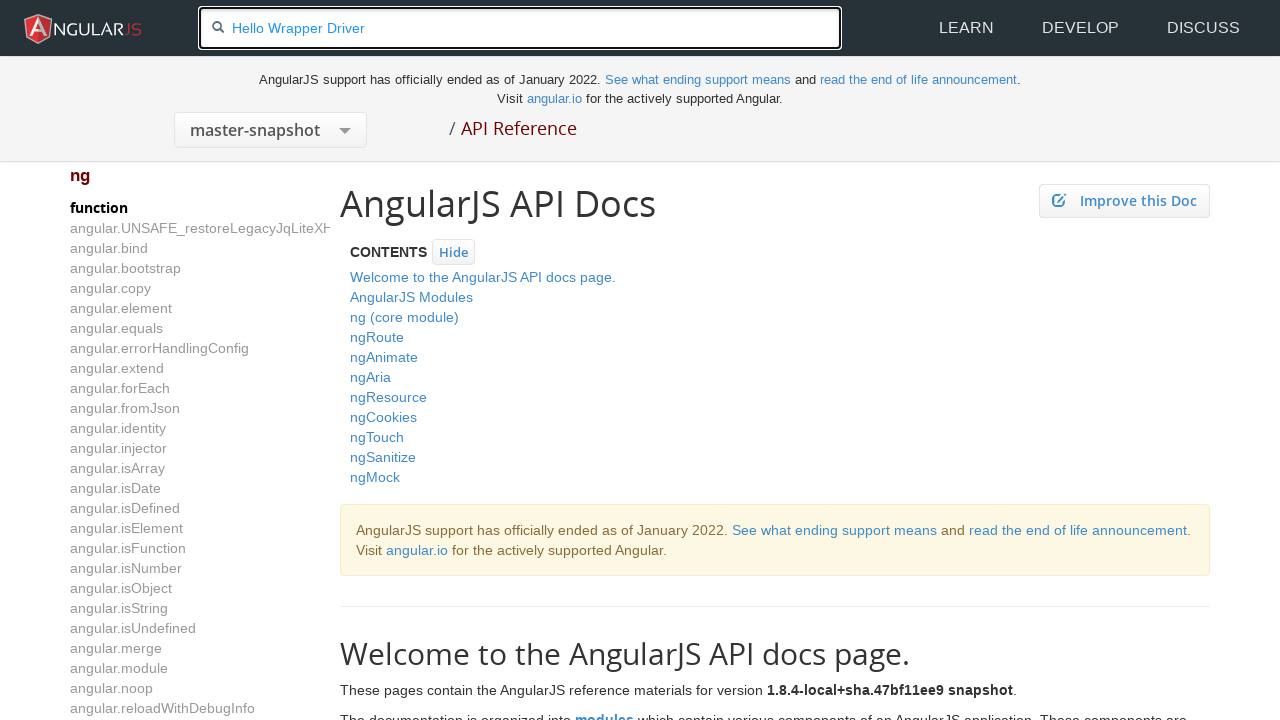

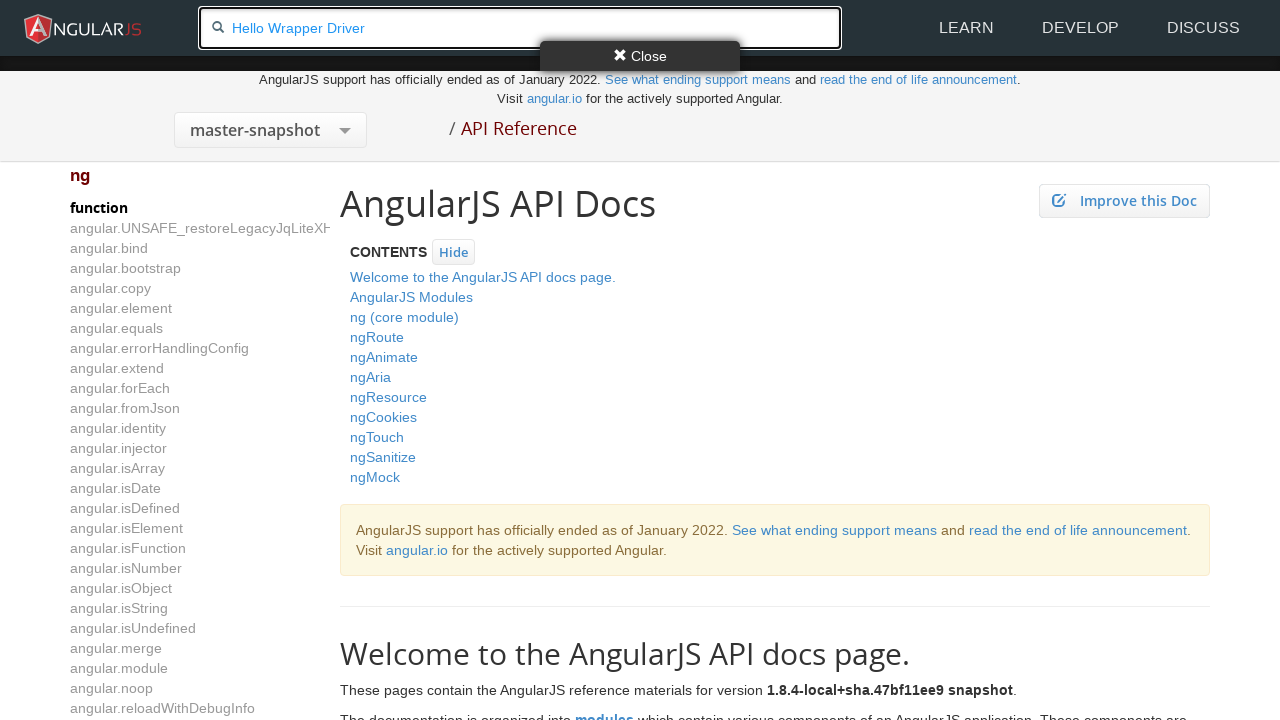